Verifies copyright text and tests navigation to the developer's page

Starting URL: https://bonigarcia.dev/selenium-webdriver-java/web-form.html

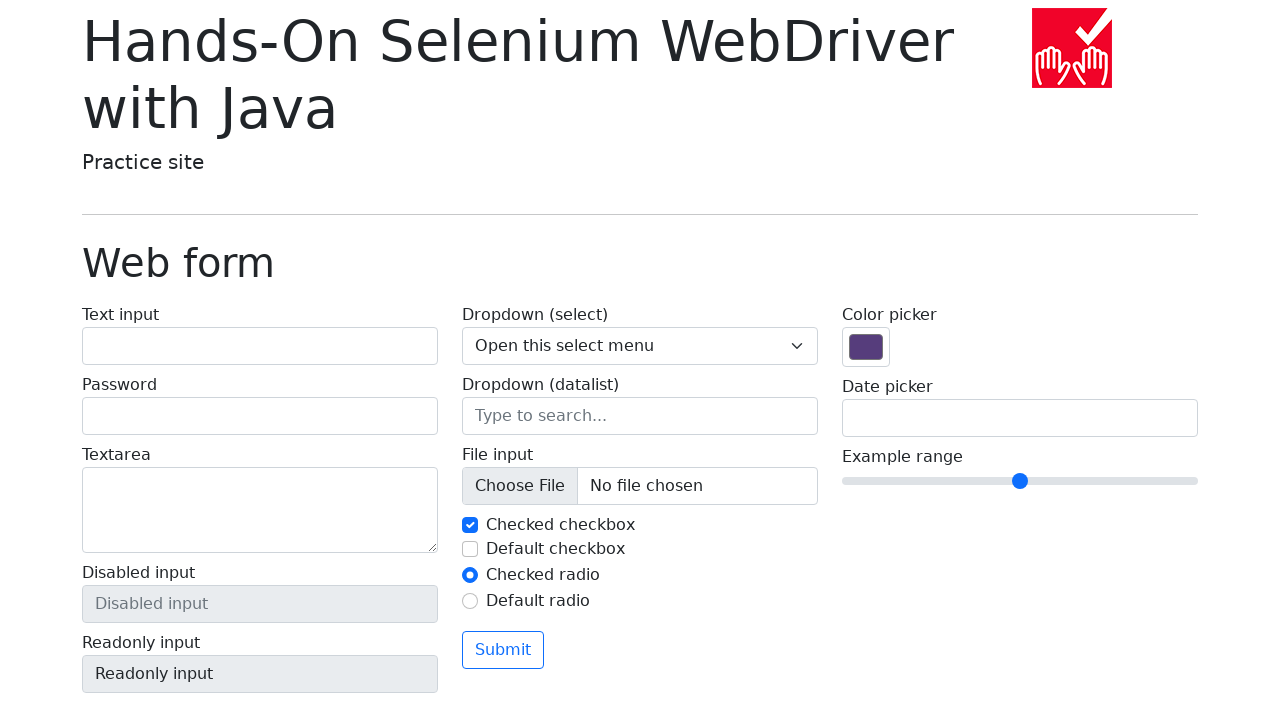

Located copyright text element
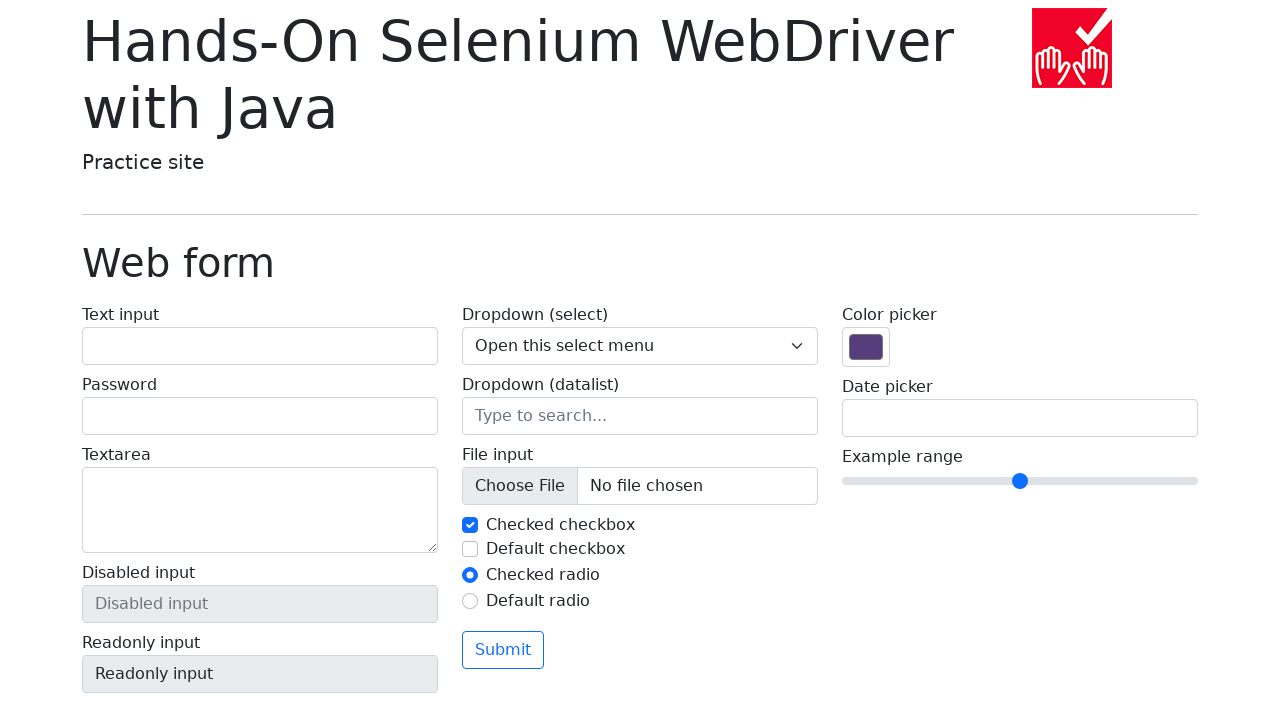

Verified copyright text contains 'Copyright © 2021-2025 Boni García'
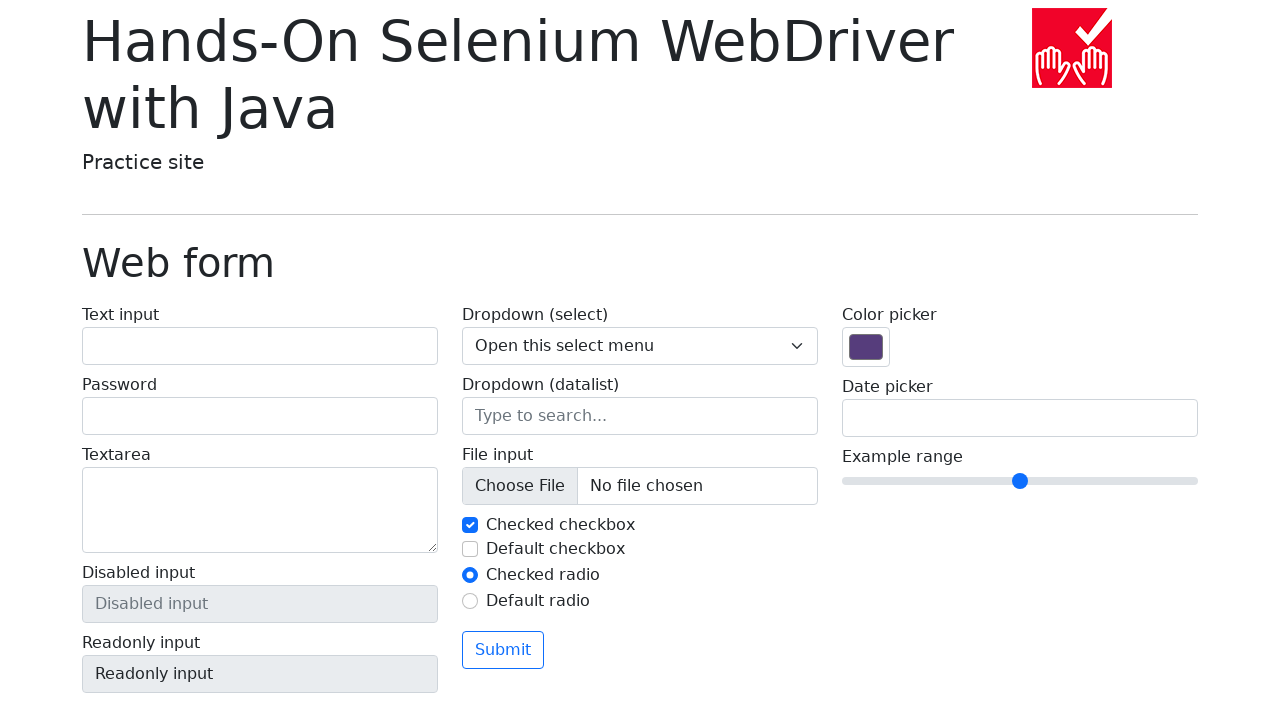

Clicked developer's page link via JavaScript
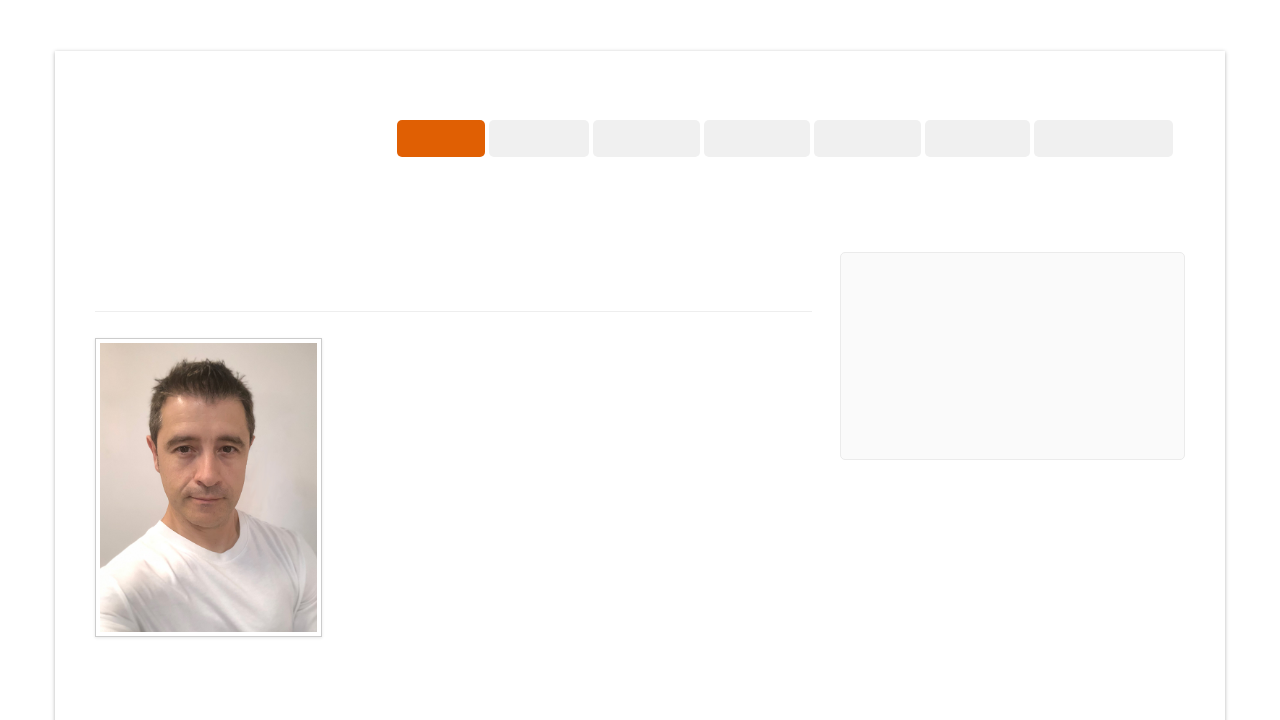

Verified navigation to developer's page at https://bonigarcia.dev/
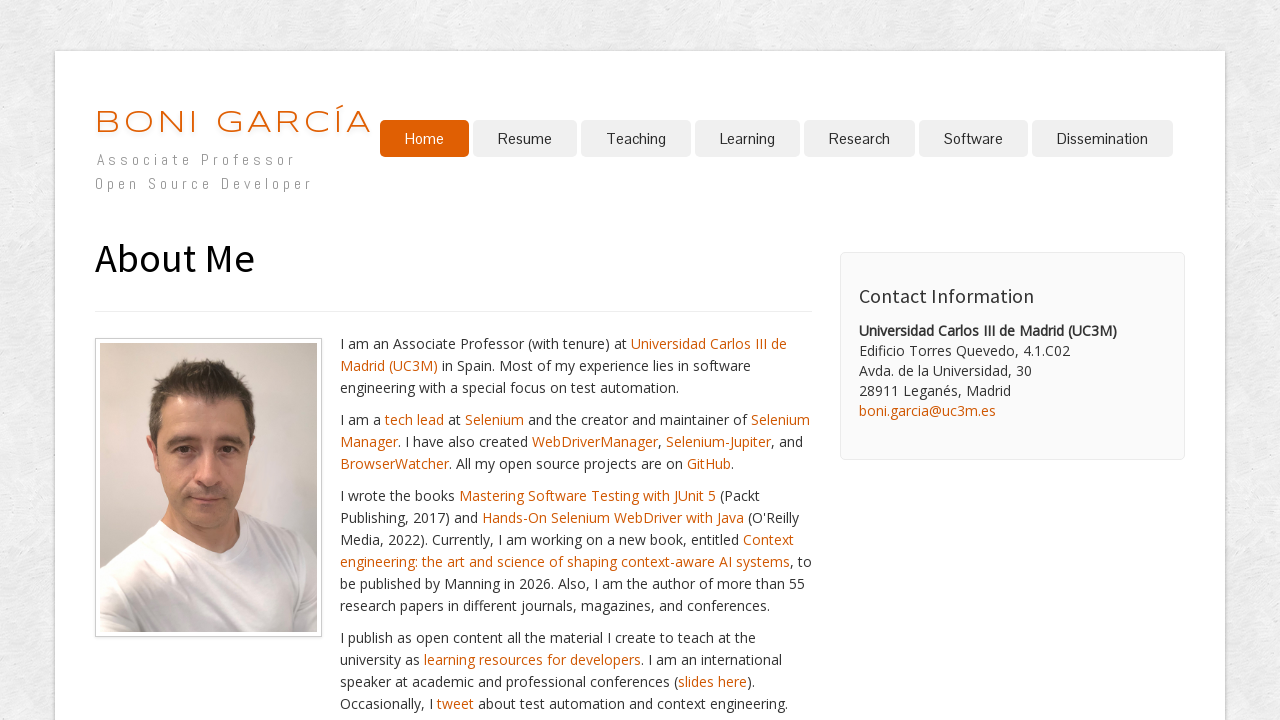

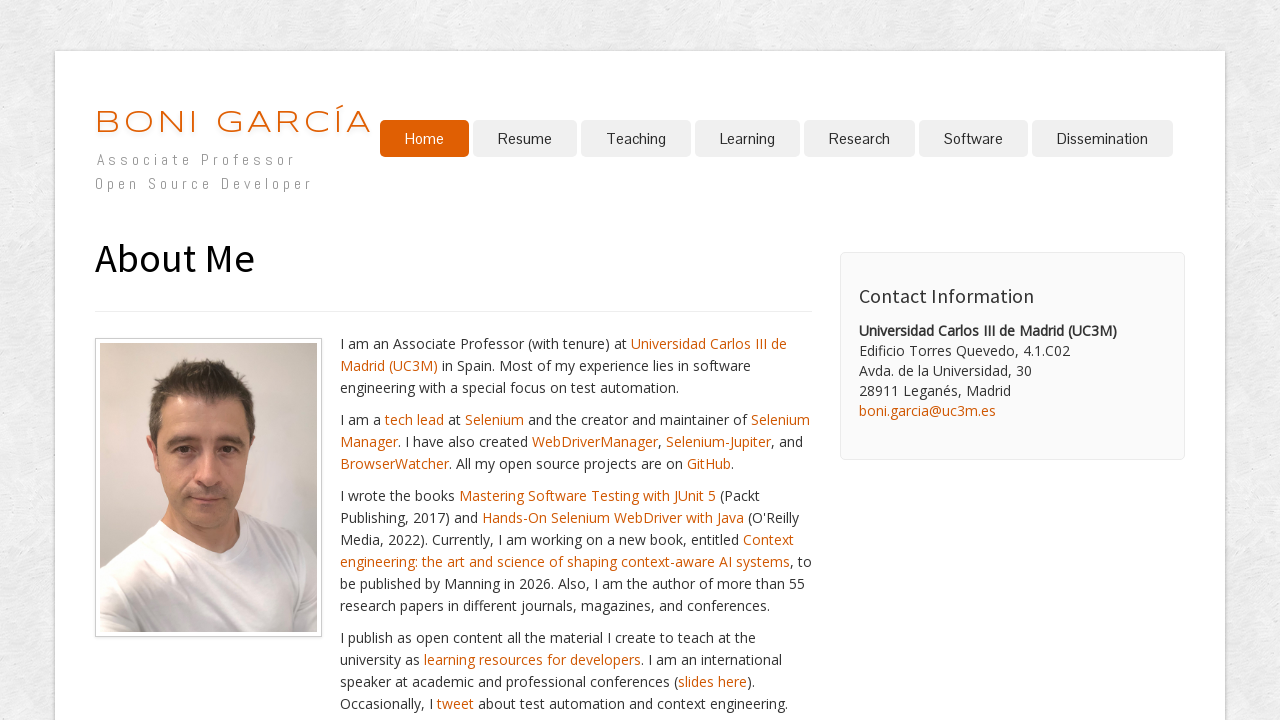